Tests the search functionality on Python.org by entering "pycon" in the search box and submitting the search to verify results are returned

Starting URL: http://www.python.org

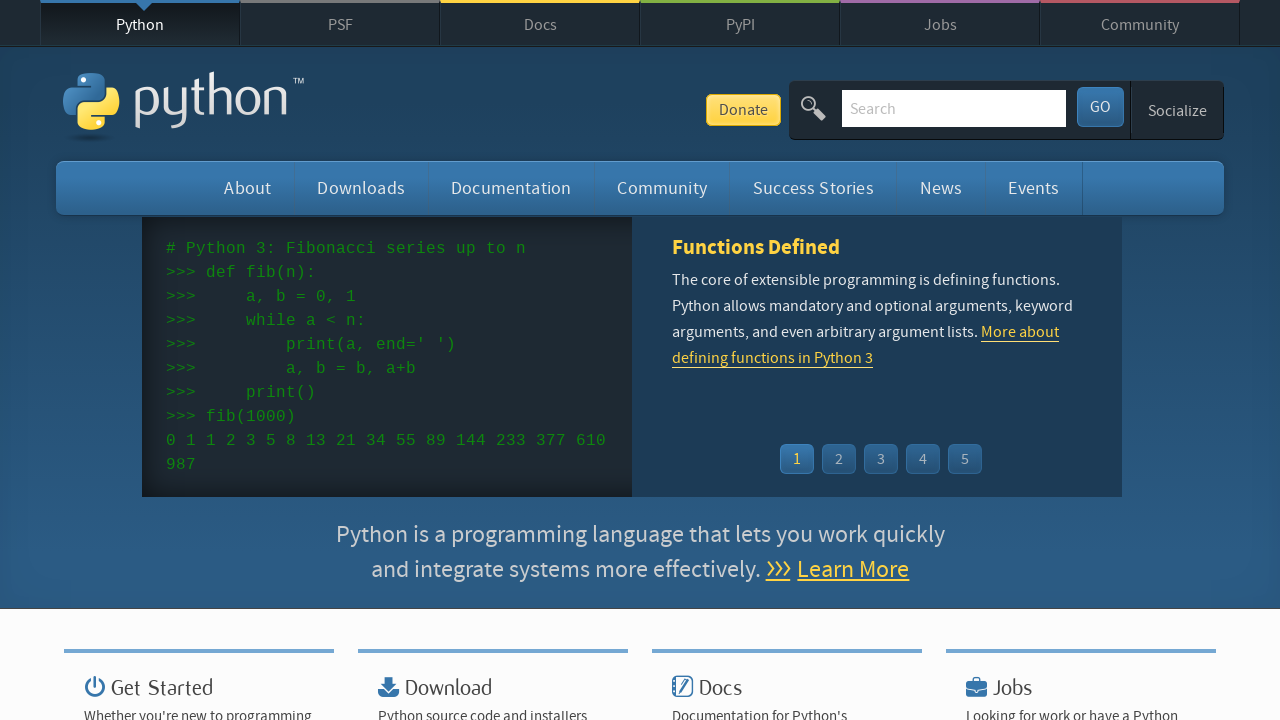

Filled search box with 'pycon' on input[name='q']
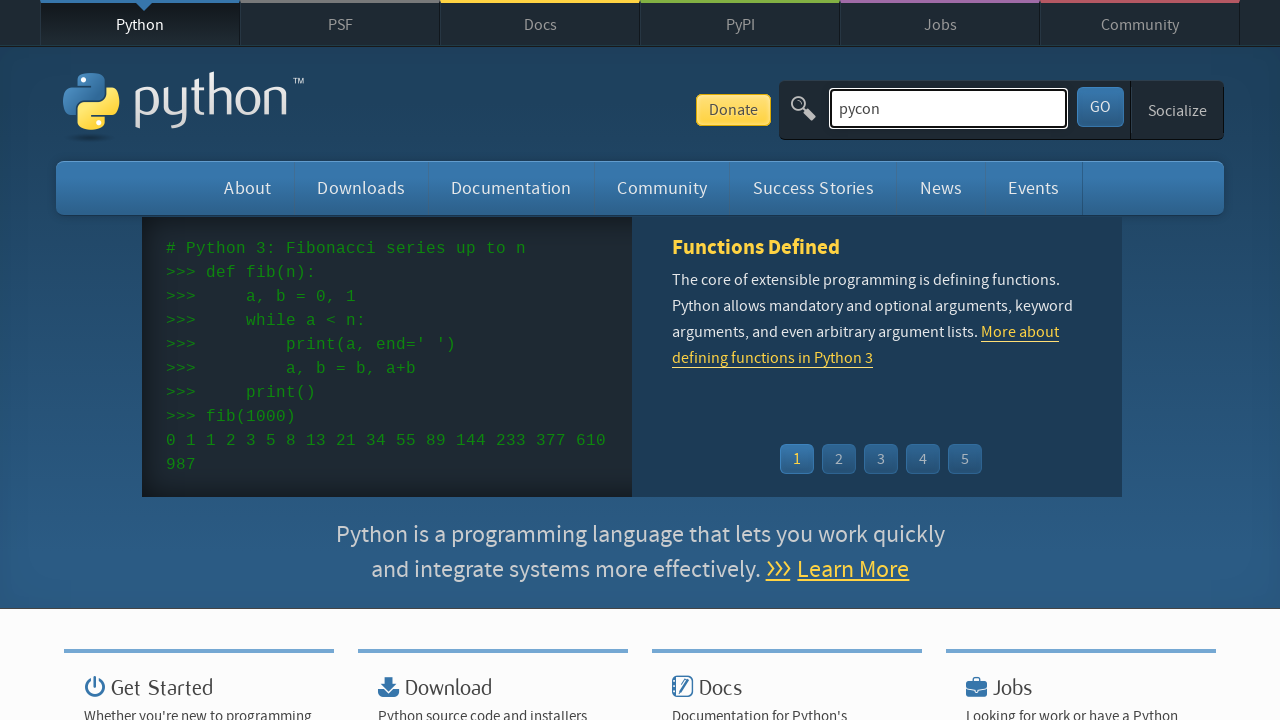

Pressed Enter to submit search on input[name='q']
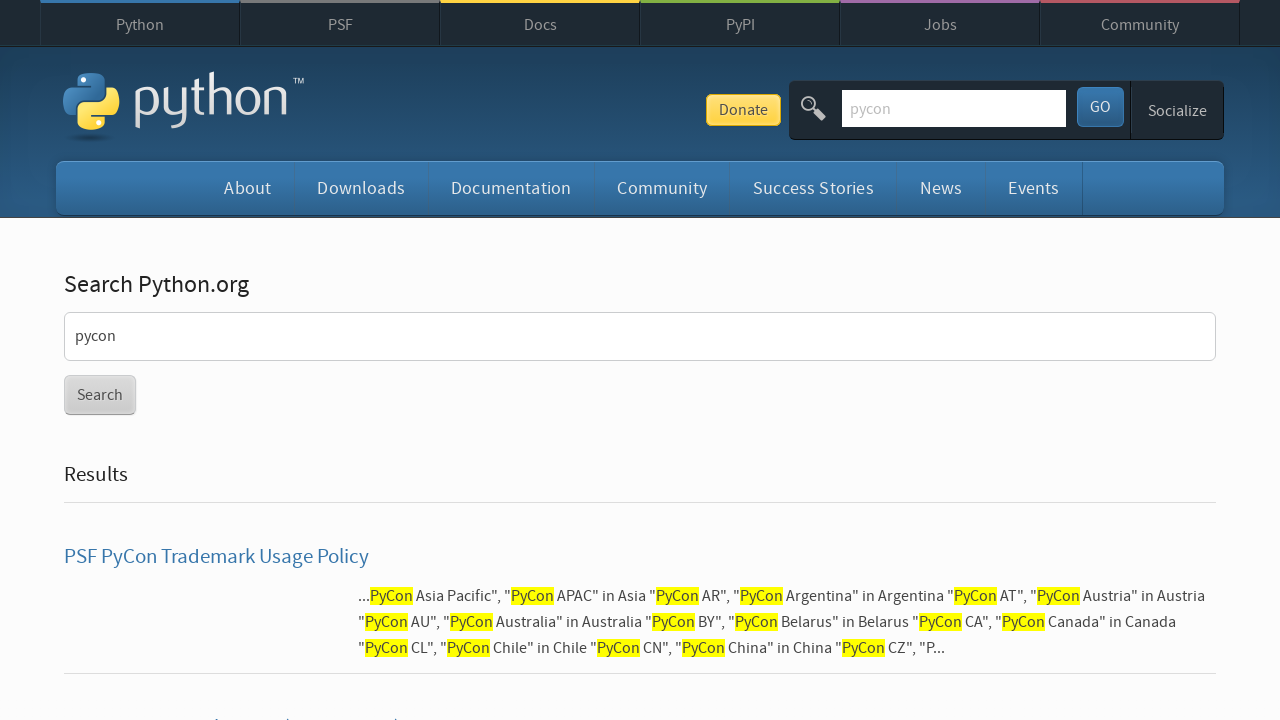

Search results page loaded
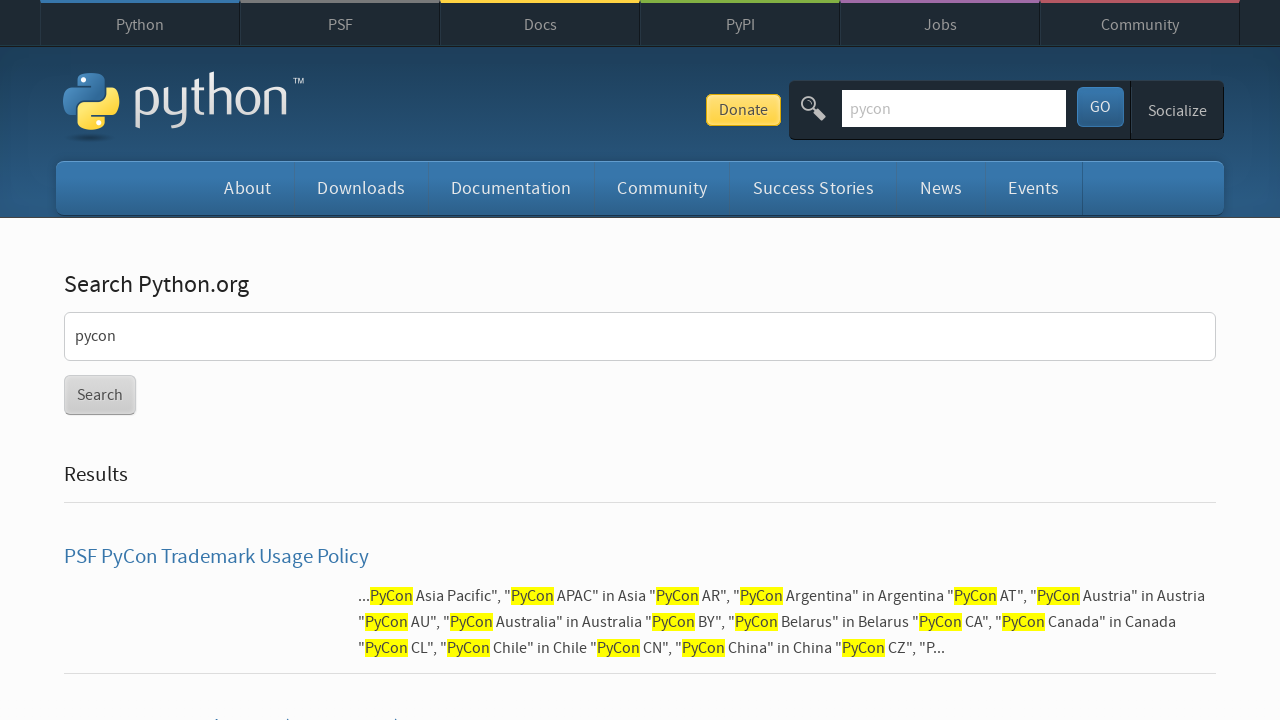

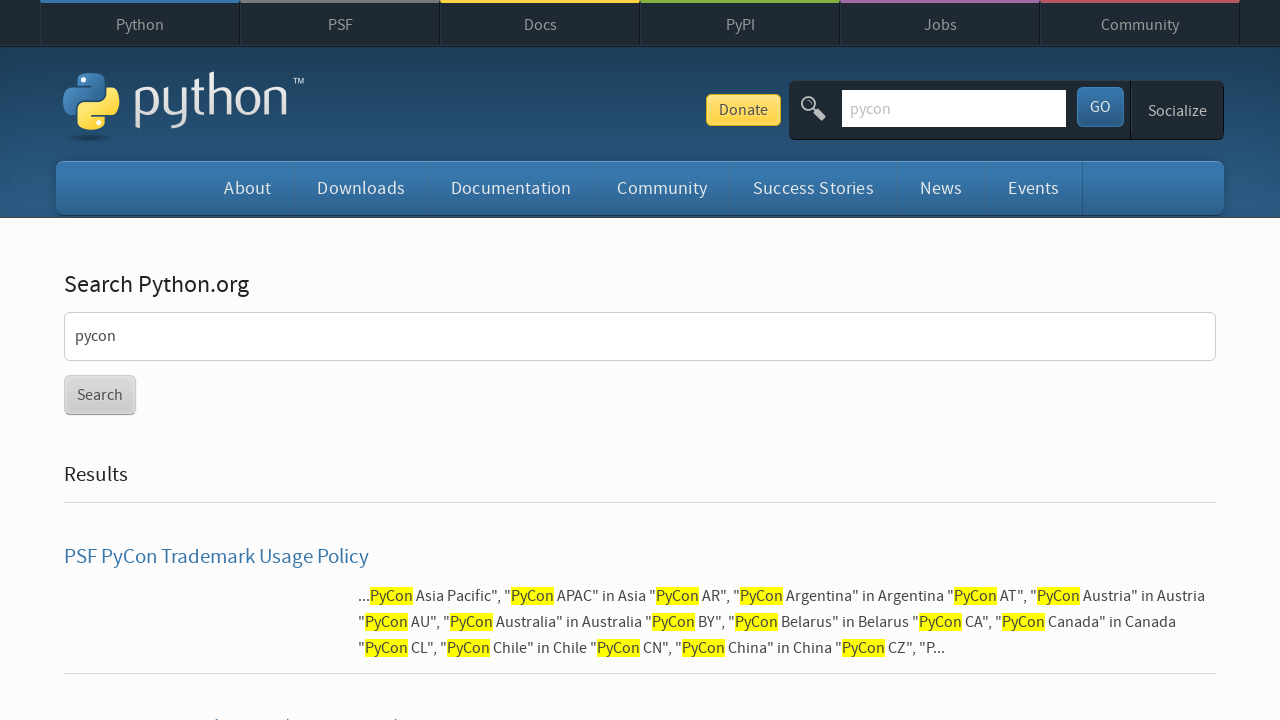